Tests the Python.org website search functionality by entering a search query and submitting the form

Starting URL: http://www.python.org

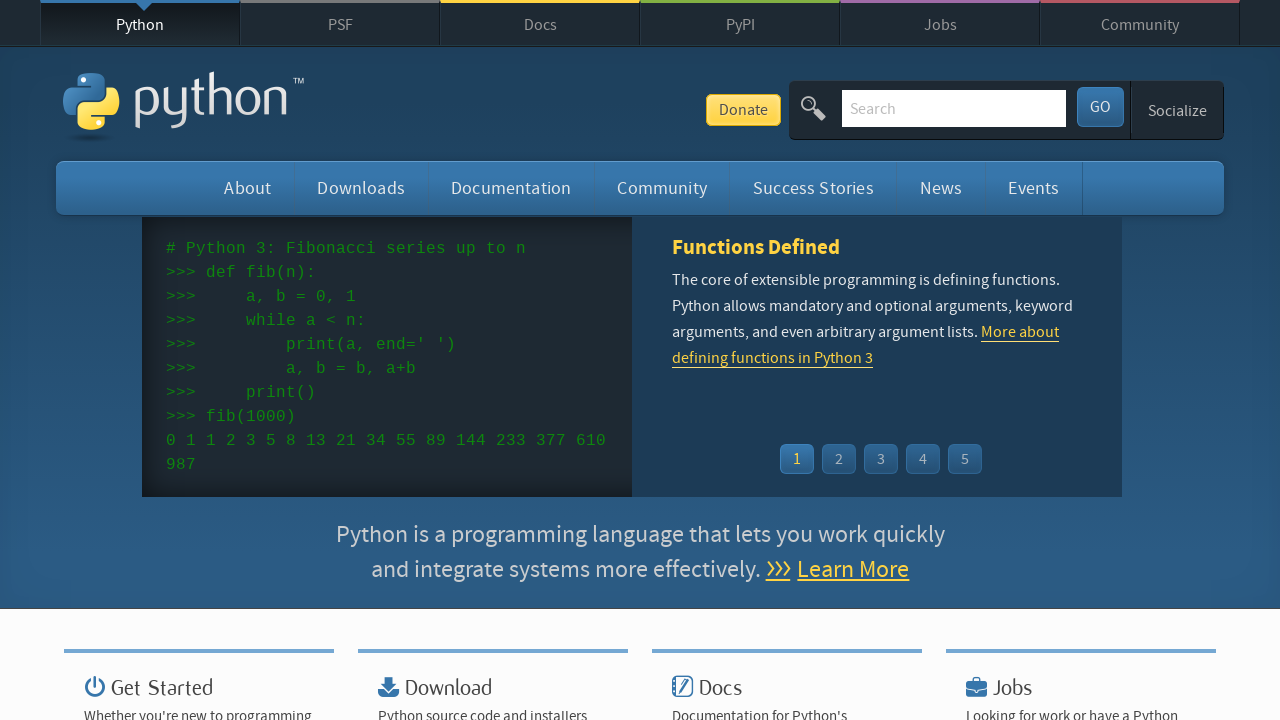

Verified page title contains 'Python'
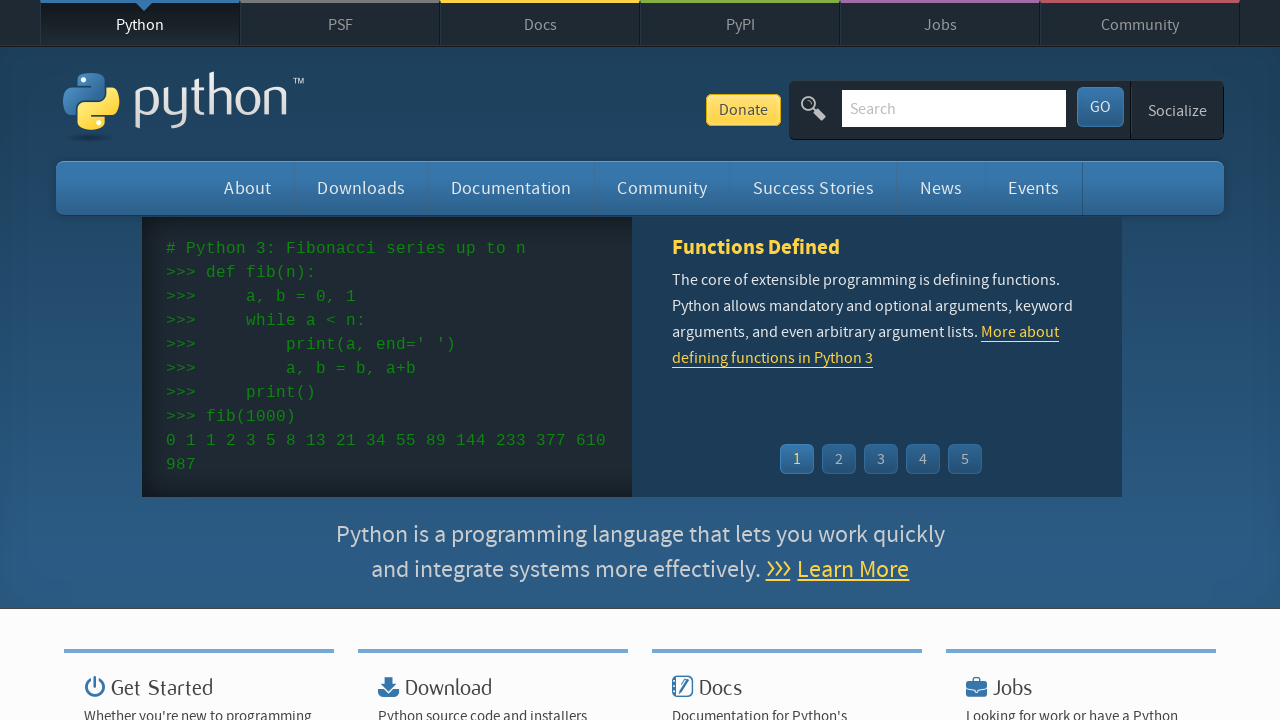

Filled search box with 'pycon' on input[name='q']
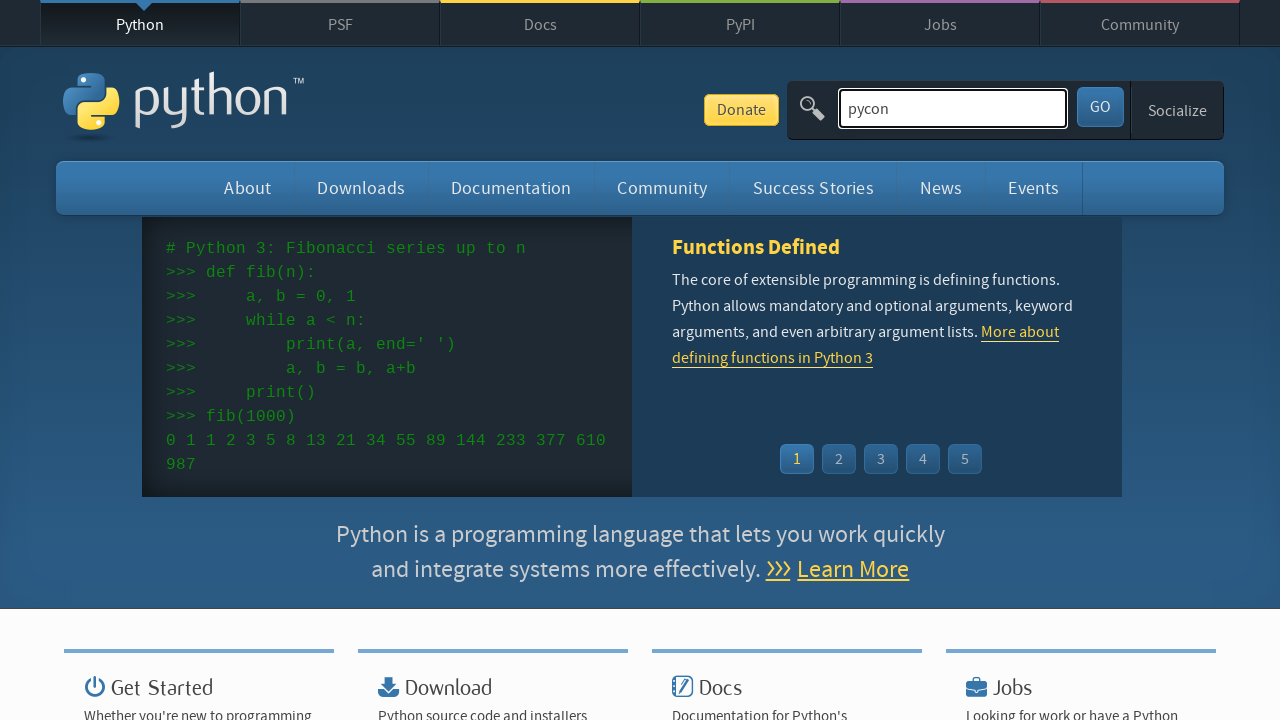

Pressed Enter to submit search form on input[name='q']
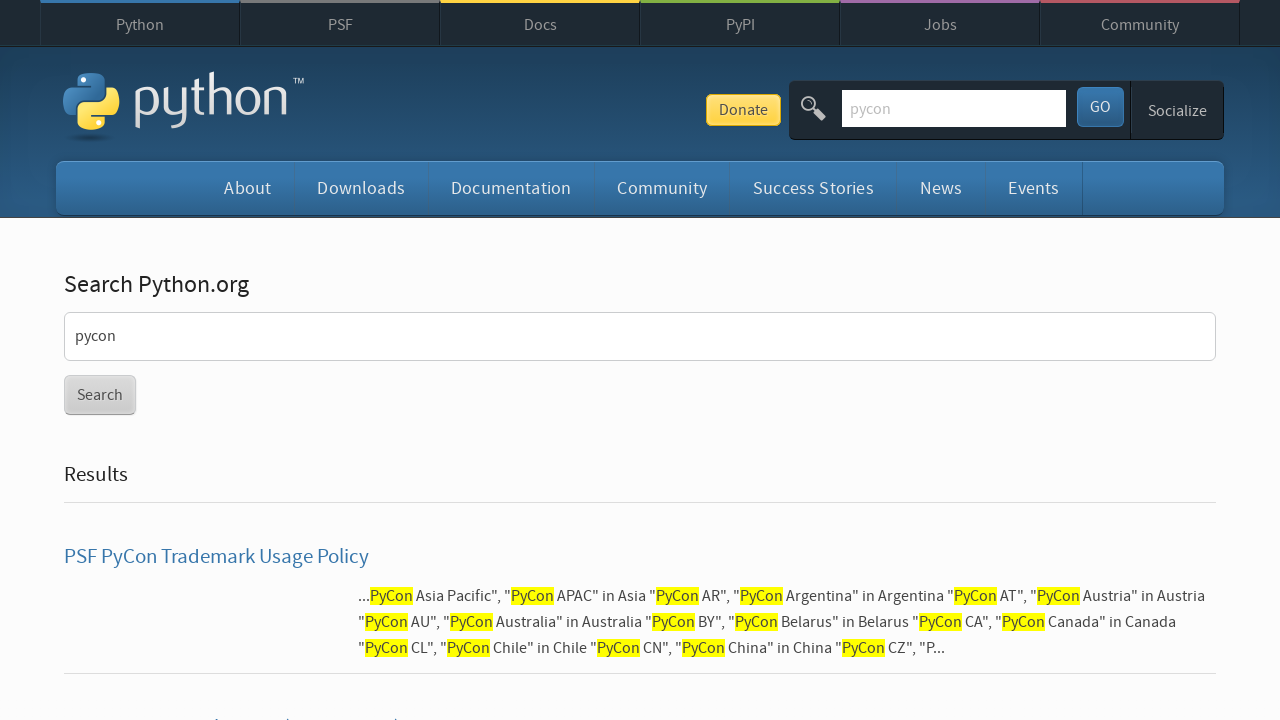

Waited for network to be idle after search submission
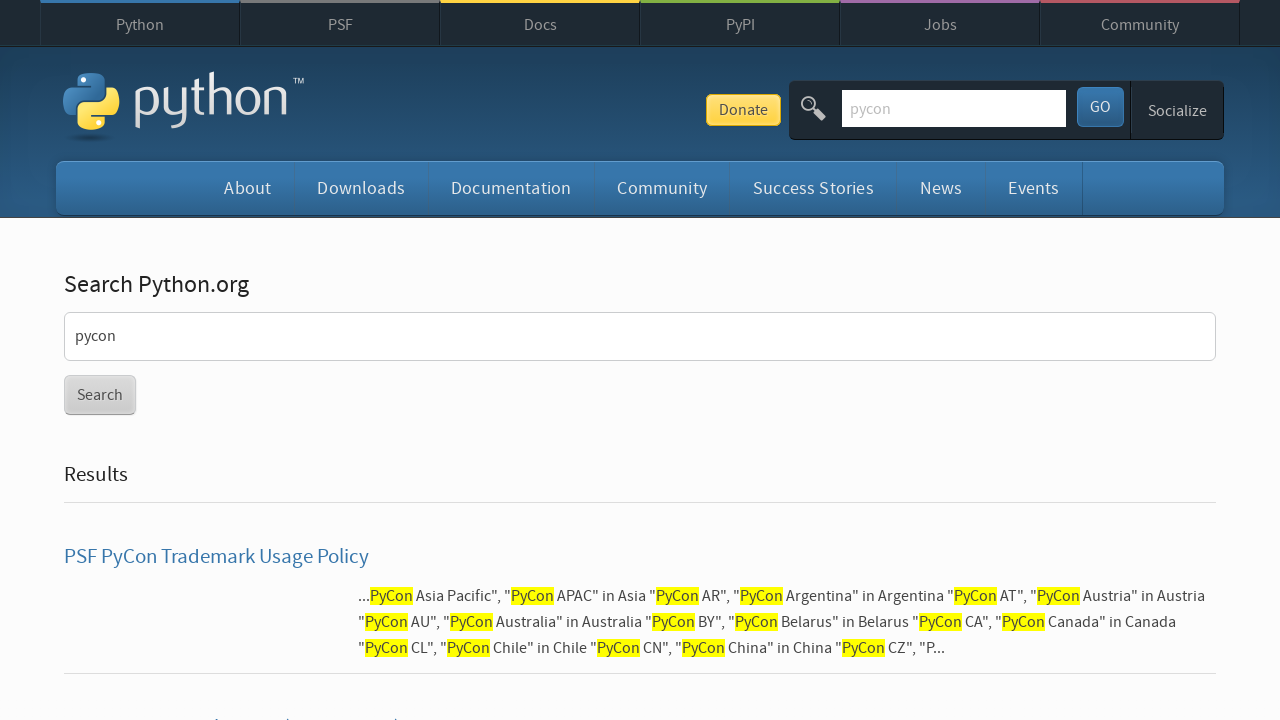

Verified search results were found (no 'No results found' message)
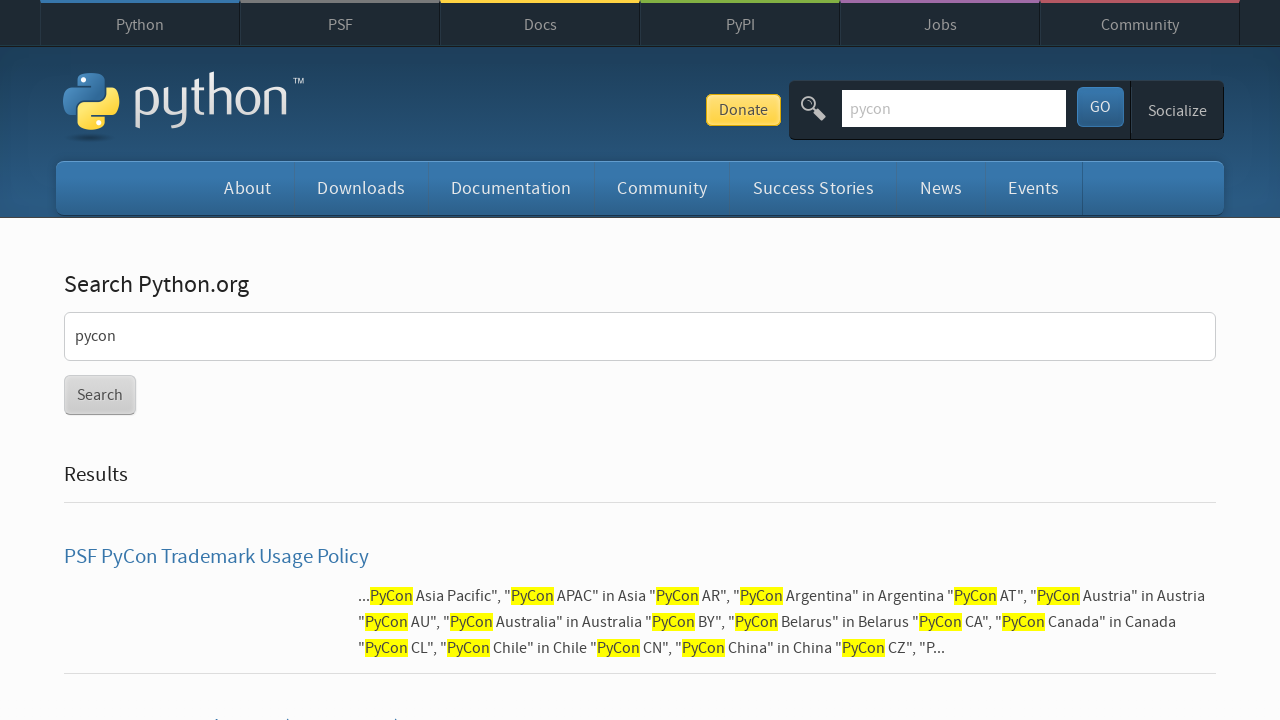

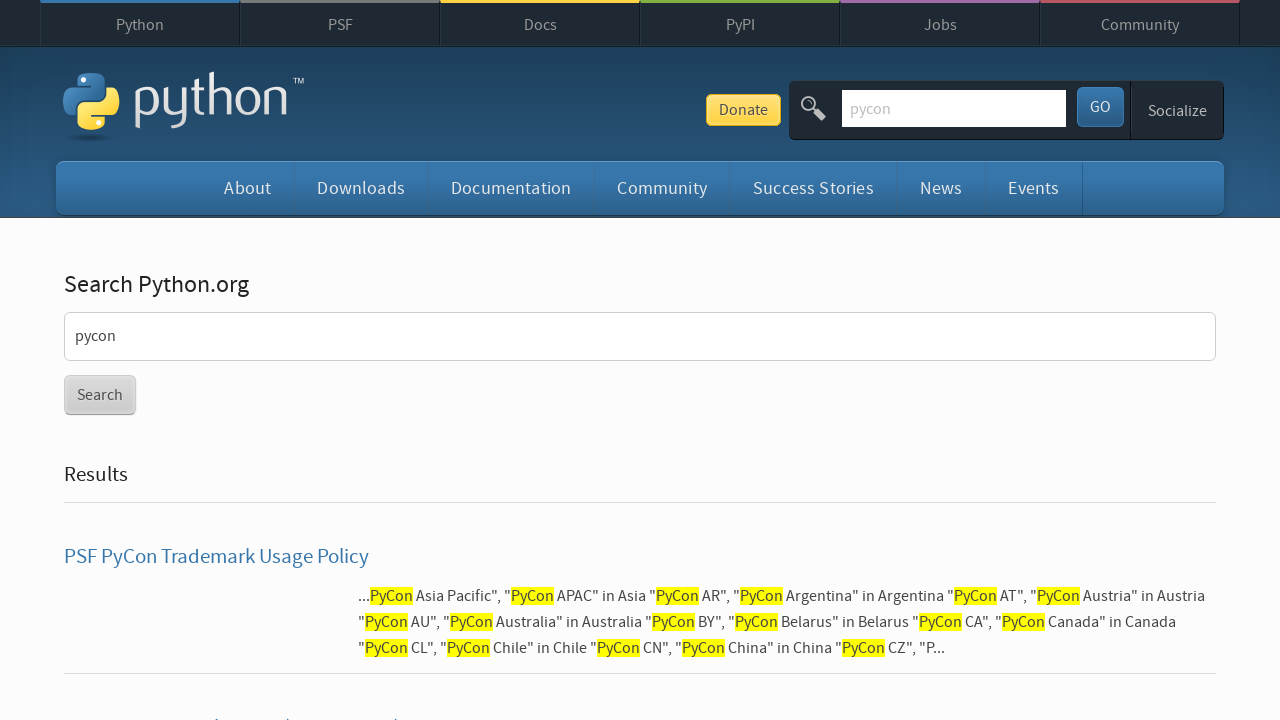